Adds two products to the shopping cart, navigates to checkout, and verifies the total amount

Starting URL: http://litecart.stqa.ru/index.php/en/

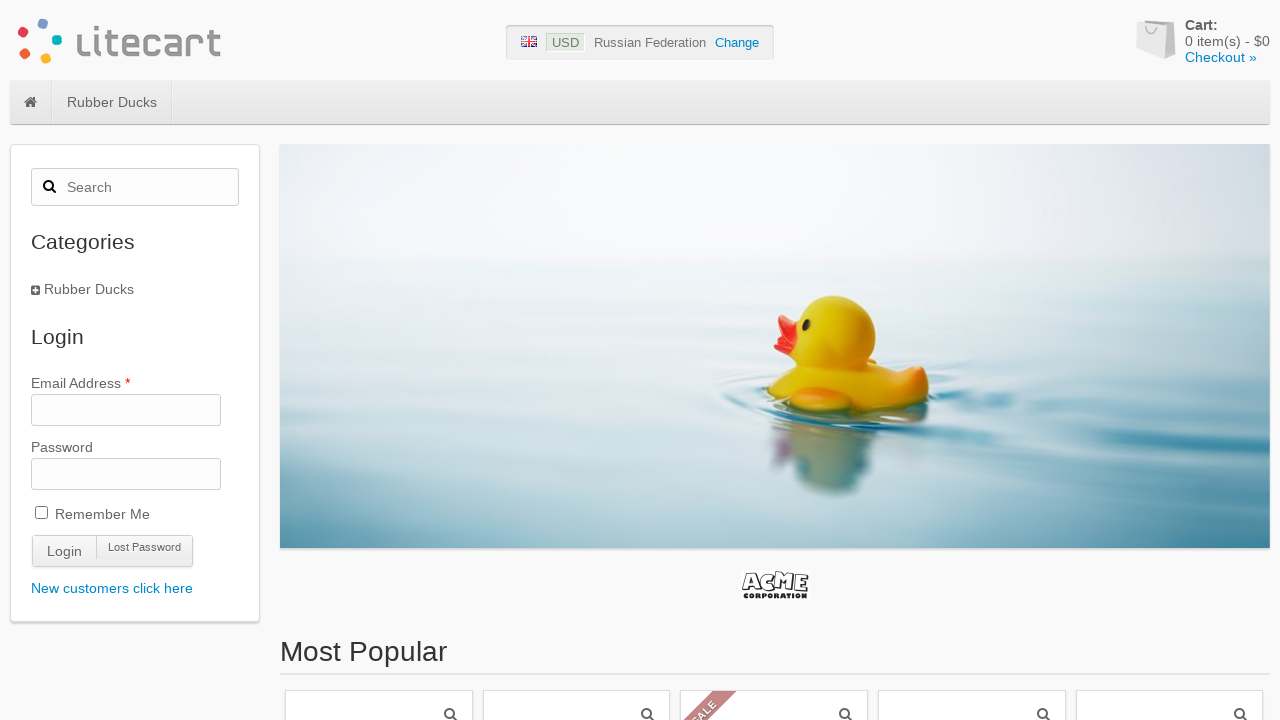

Clicked on Purple Duck product at (1169, 600) on #box-most-popular .link[title="Purple Duck"]
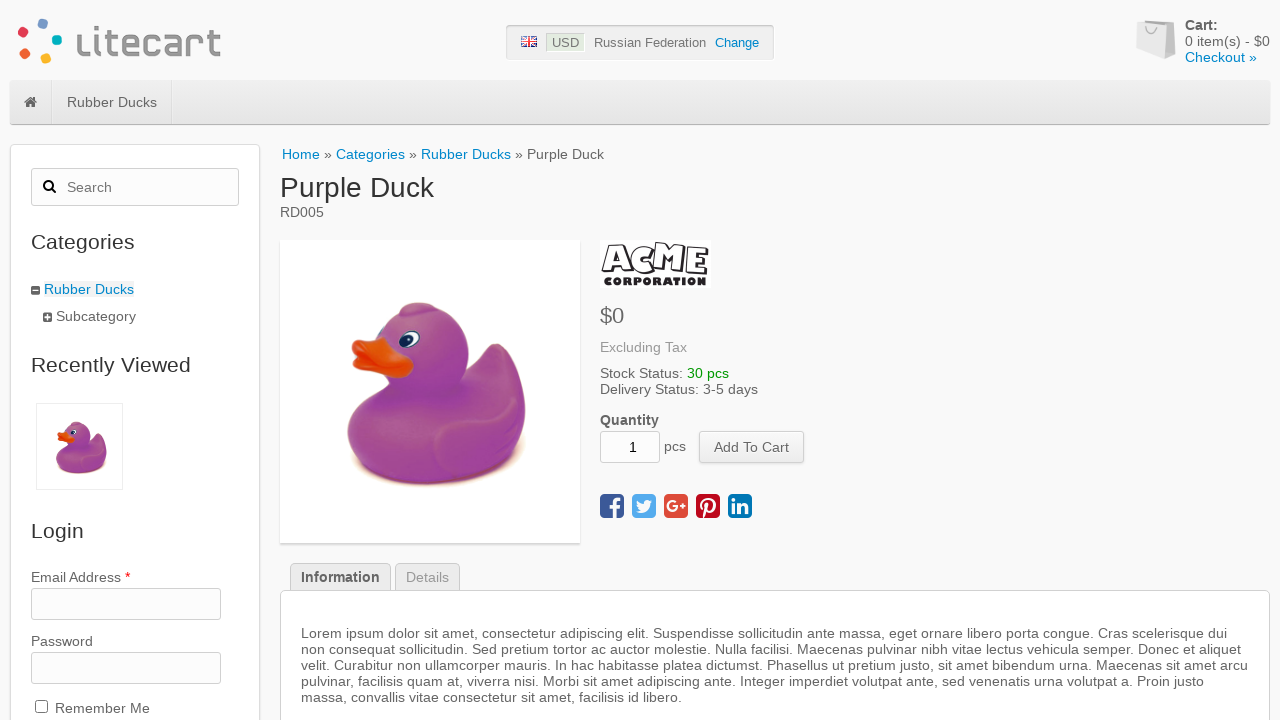

Clicked Add to Cart button for Purple Duck at (752, 447) on [name=add_cart_product]
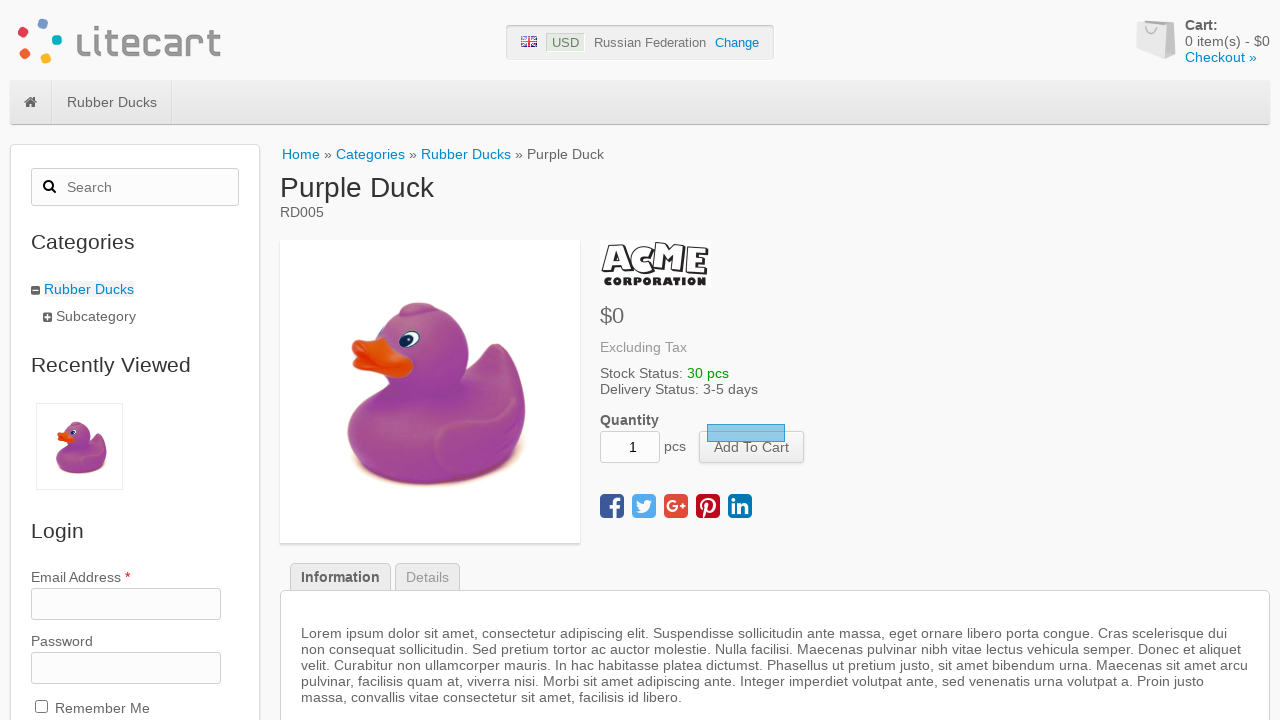

Cart quantity updated to 1
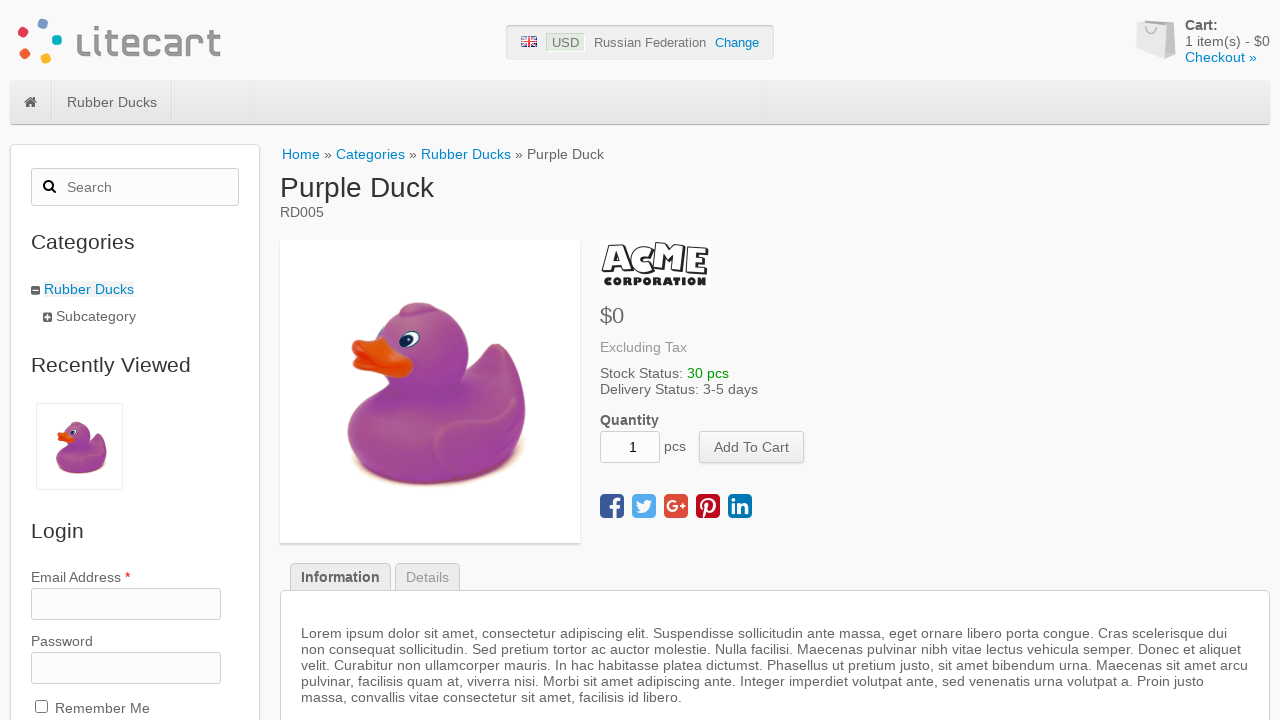

Clicked Home link to return to main page at (301, 154) on xpath=//*[@id="page"]//*[@id="breadcrumbs"]/ul/li/a[contains(text(),"Home")]
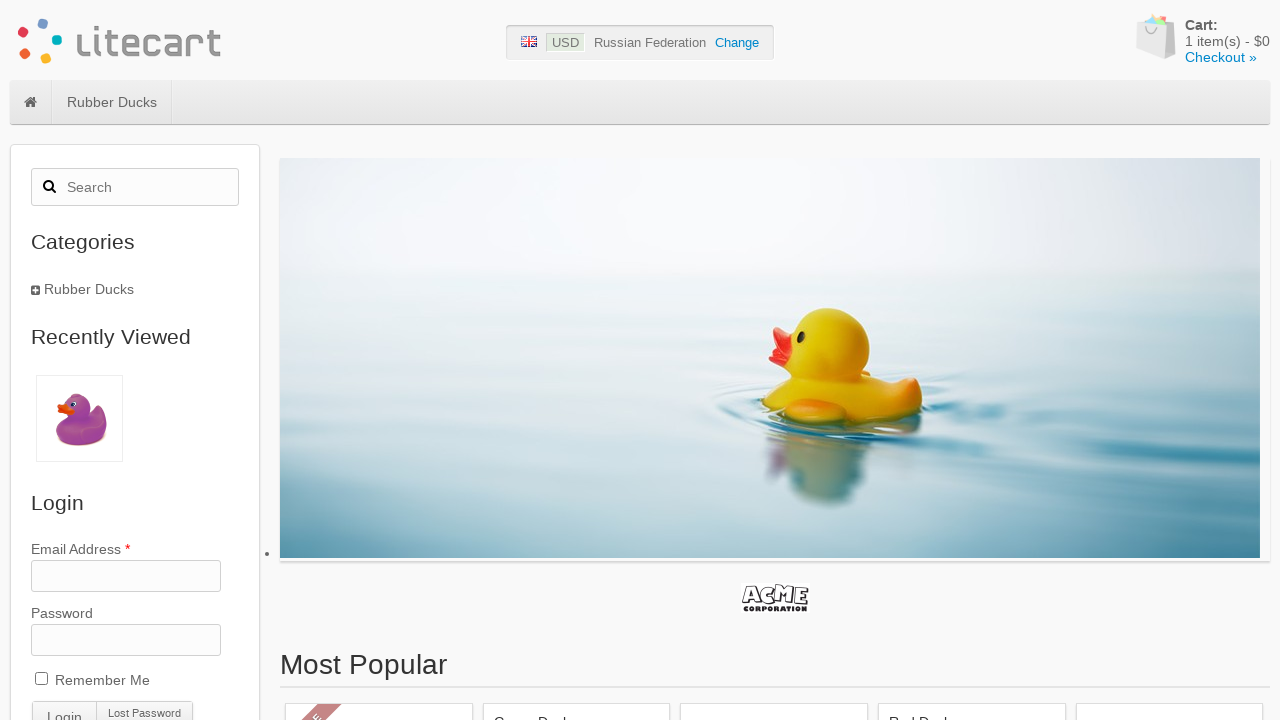

Clicked on Green Duck product at (576, 600) on #box-most-popular .link[title="Green Duck"]
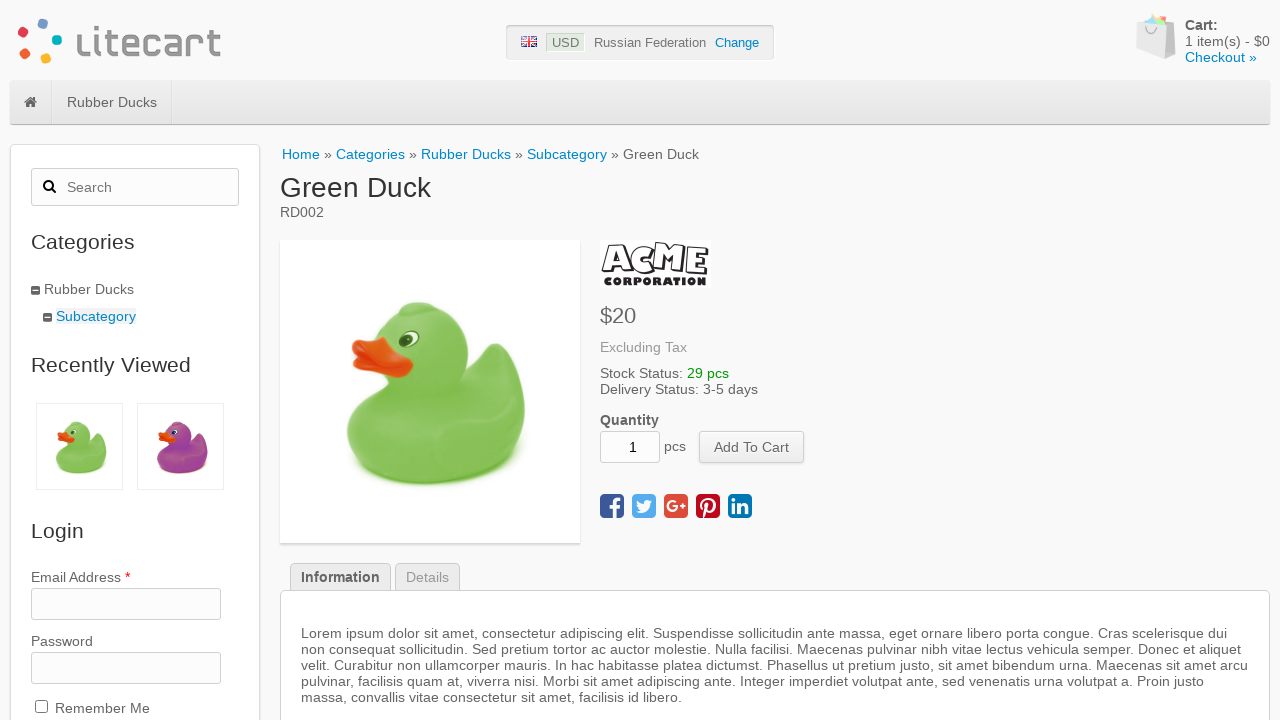

Clicked Add to Cart button for Green Duck at (752, 447) on [name=add_cart_product]
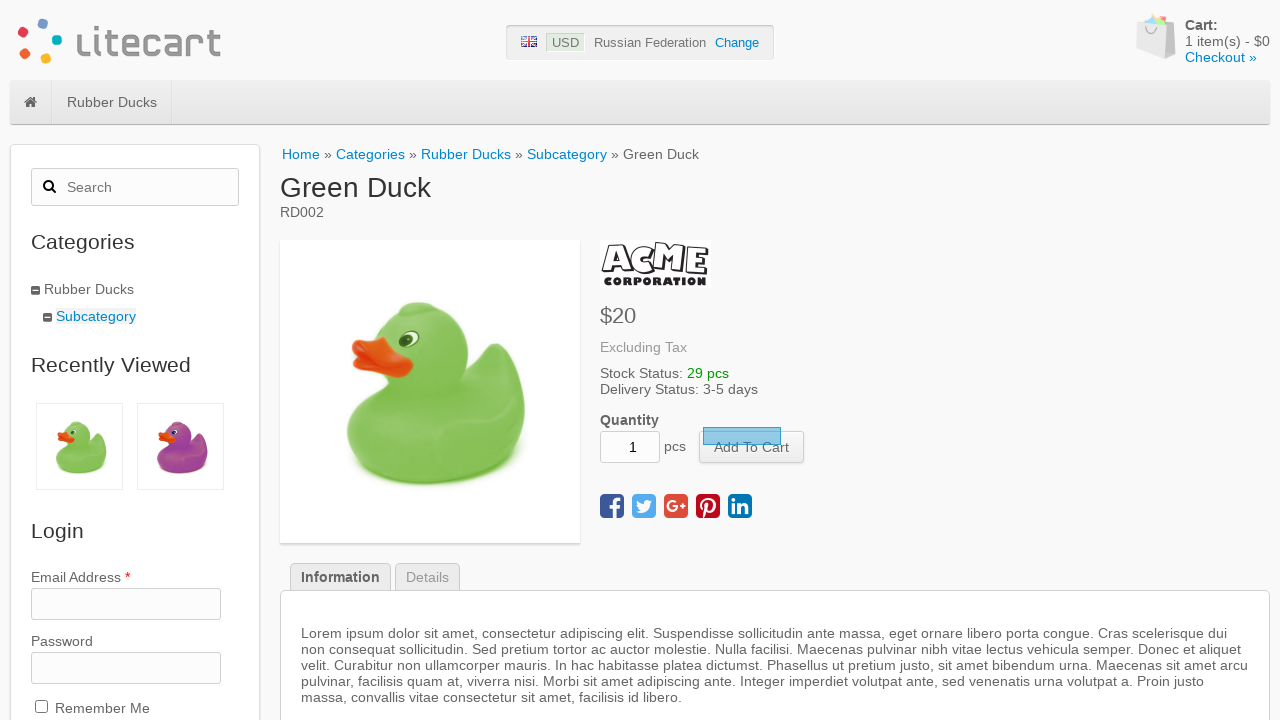

Cart quantity updated to 2
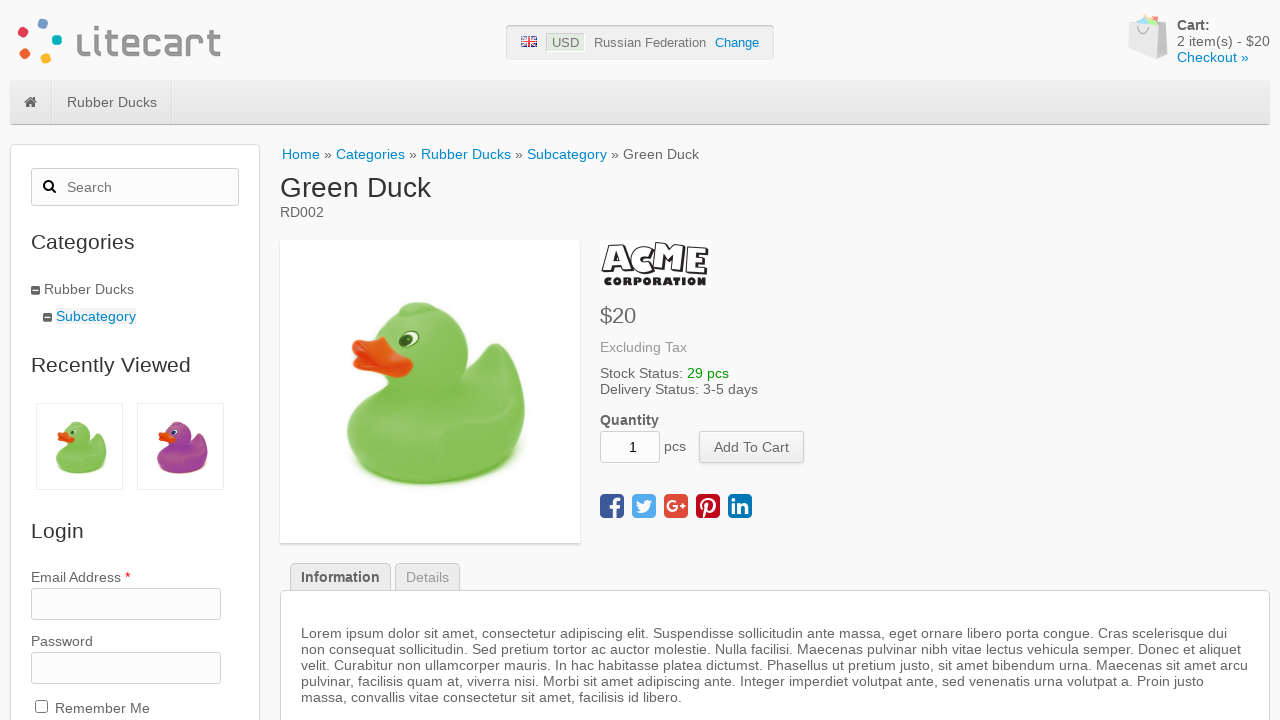

Opened shopping cart at (1197, 41) on #cart
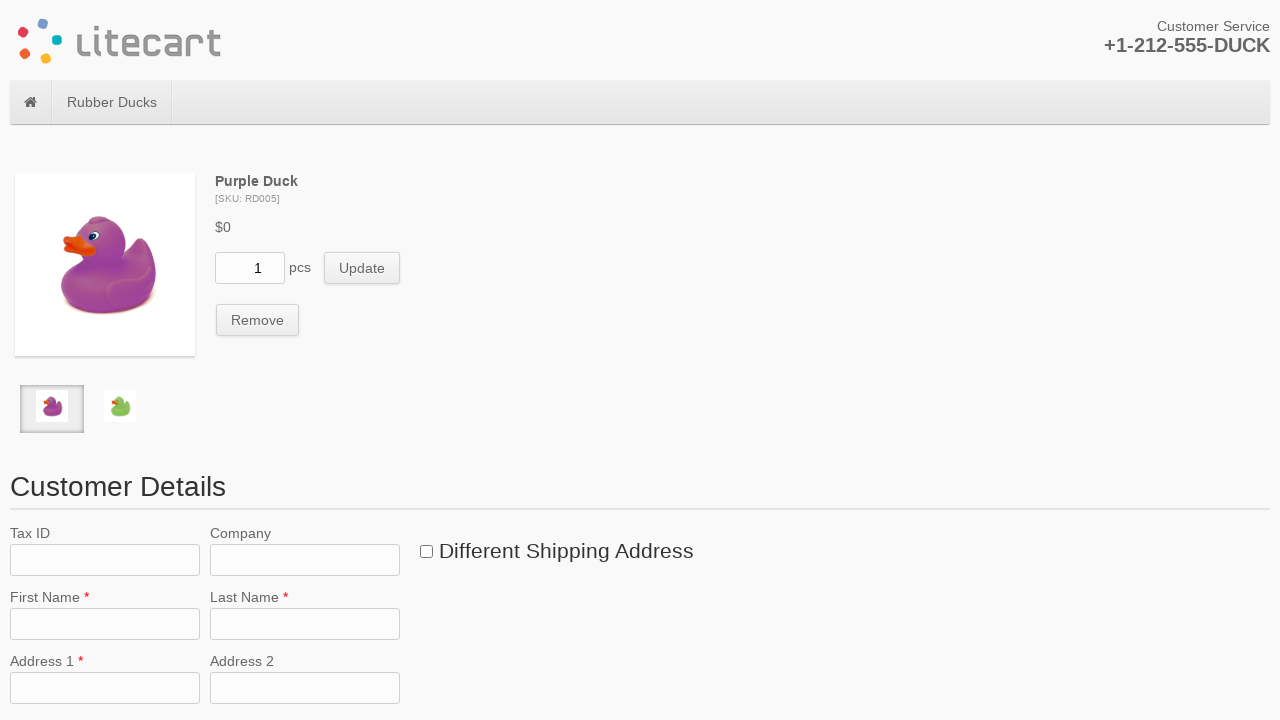

Retrieved total amount: $20.00
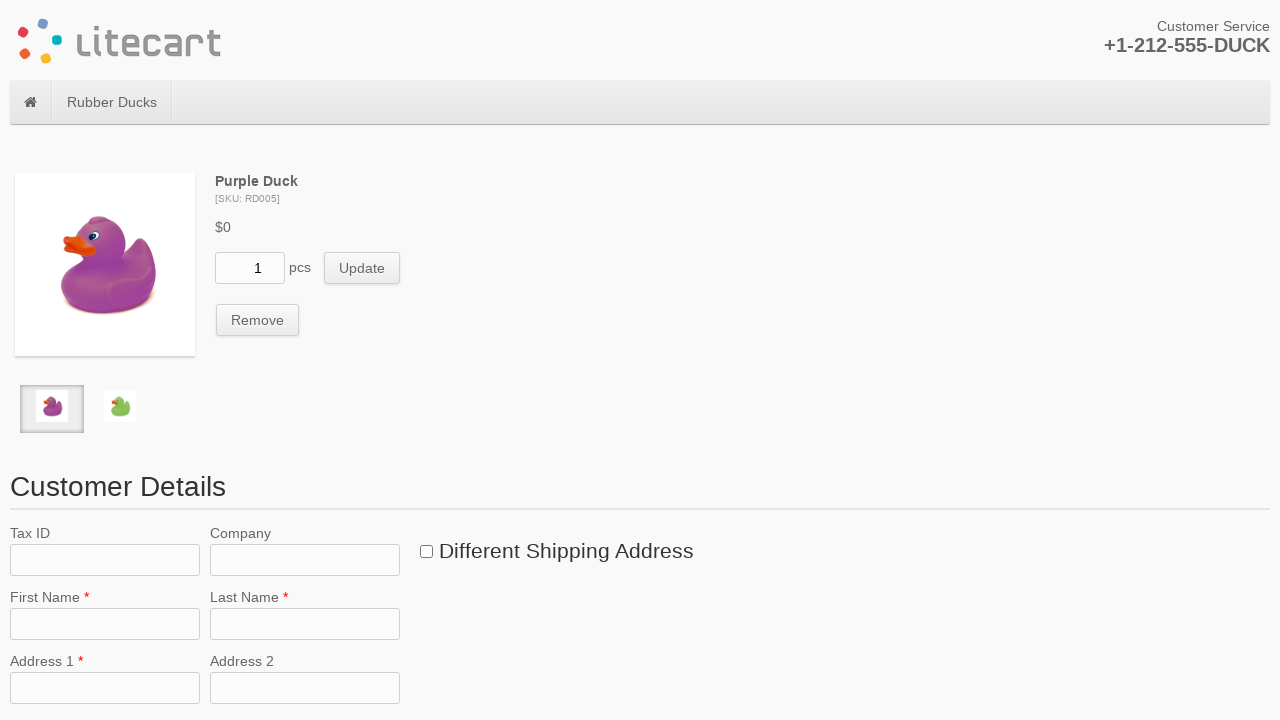

Verified total amount is $20.00
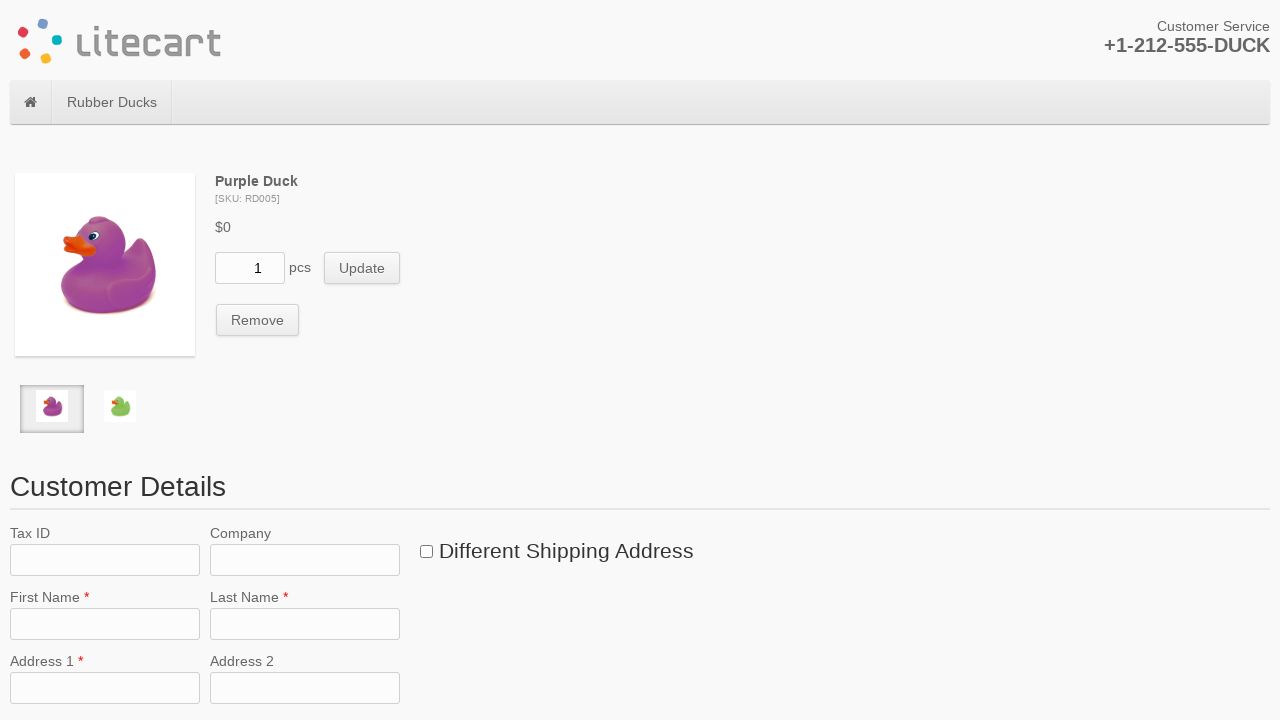

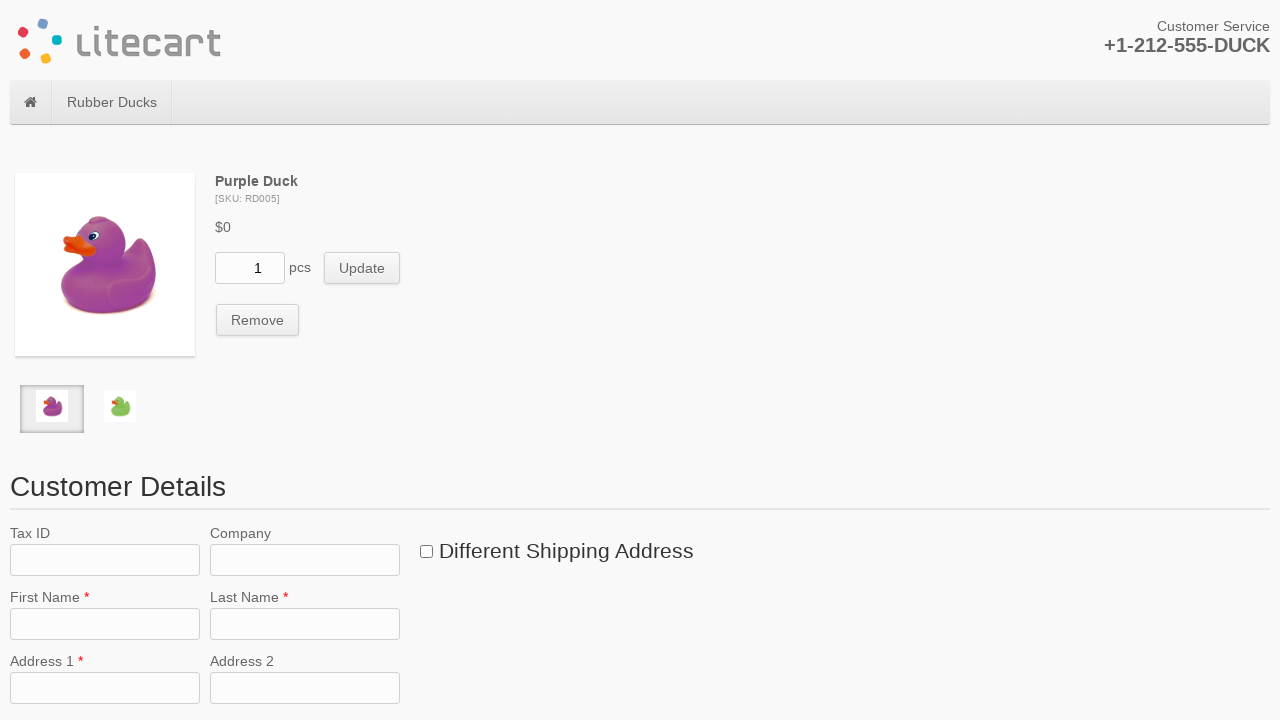